Navigates to a BMI calculator page and attempts to verify the presence of an element with id "ss"

Starting URL: https://atidcollege.co.il/Xamples/bmi/

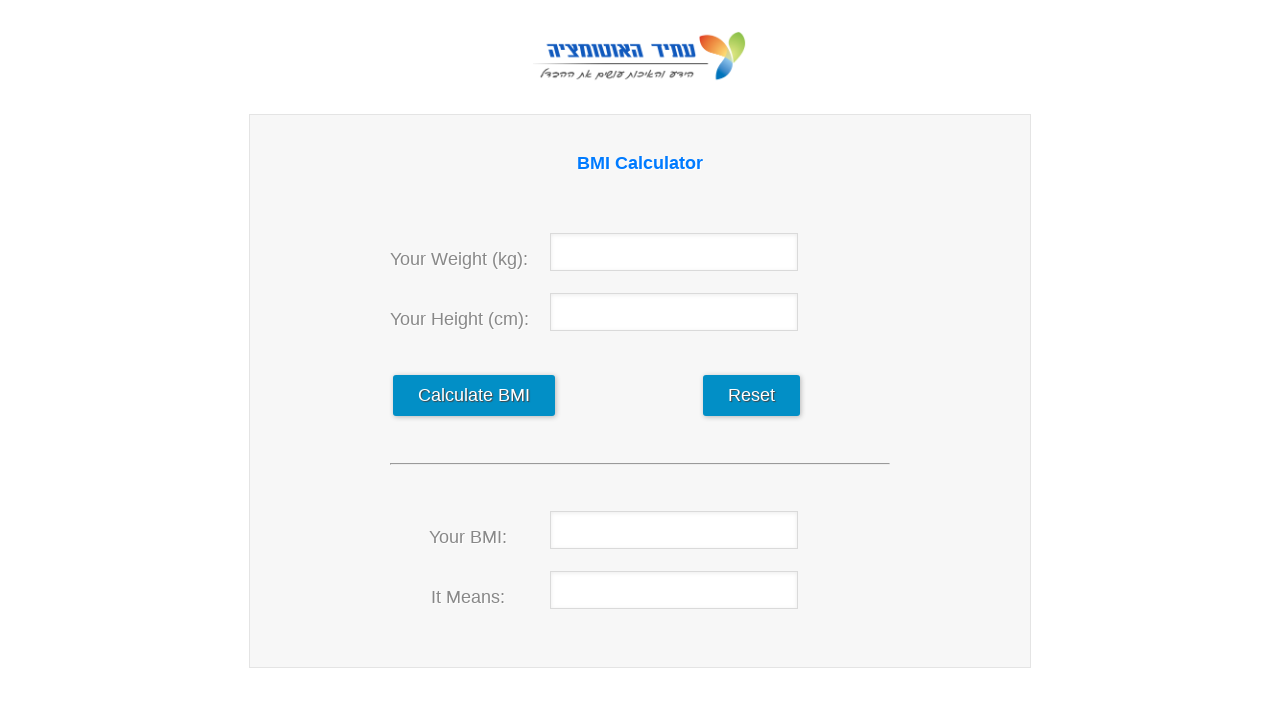

Navigated to BMI calculator page
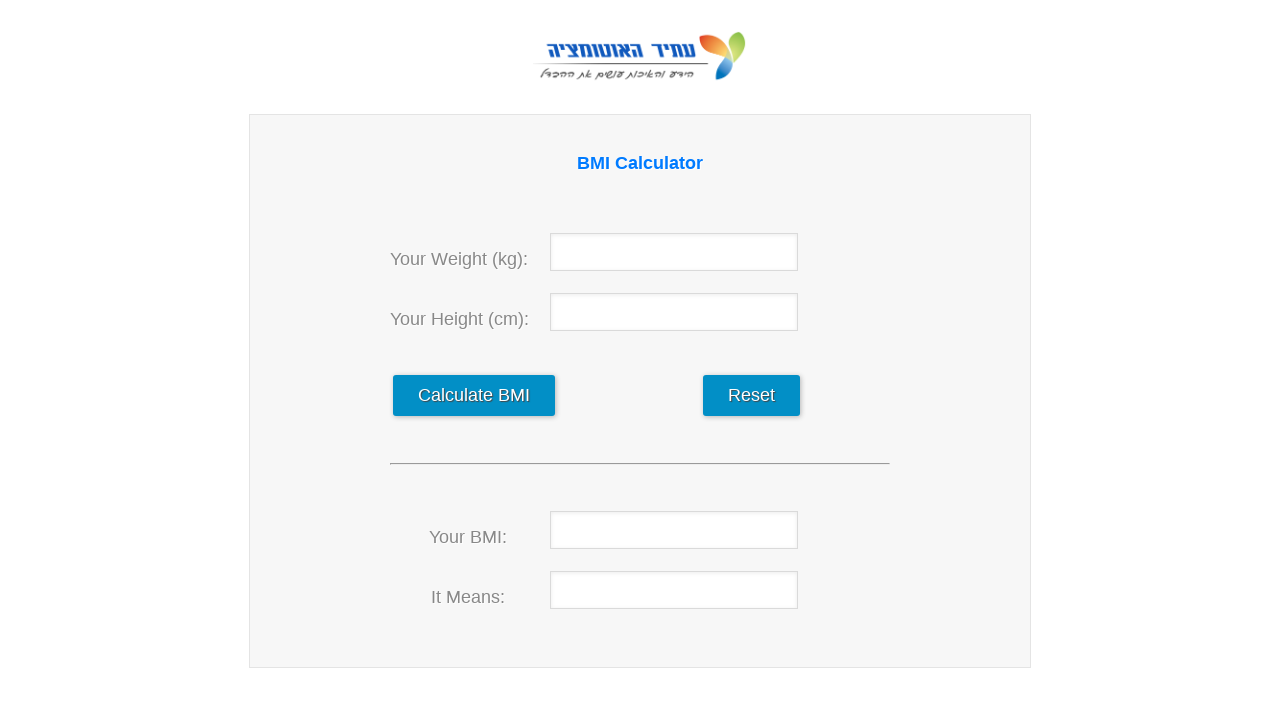

Element with id 'ss' not found within timeout
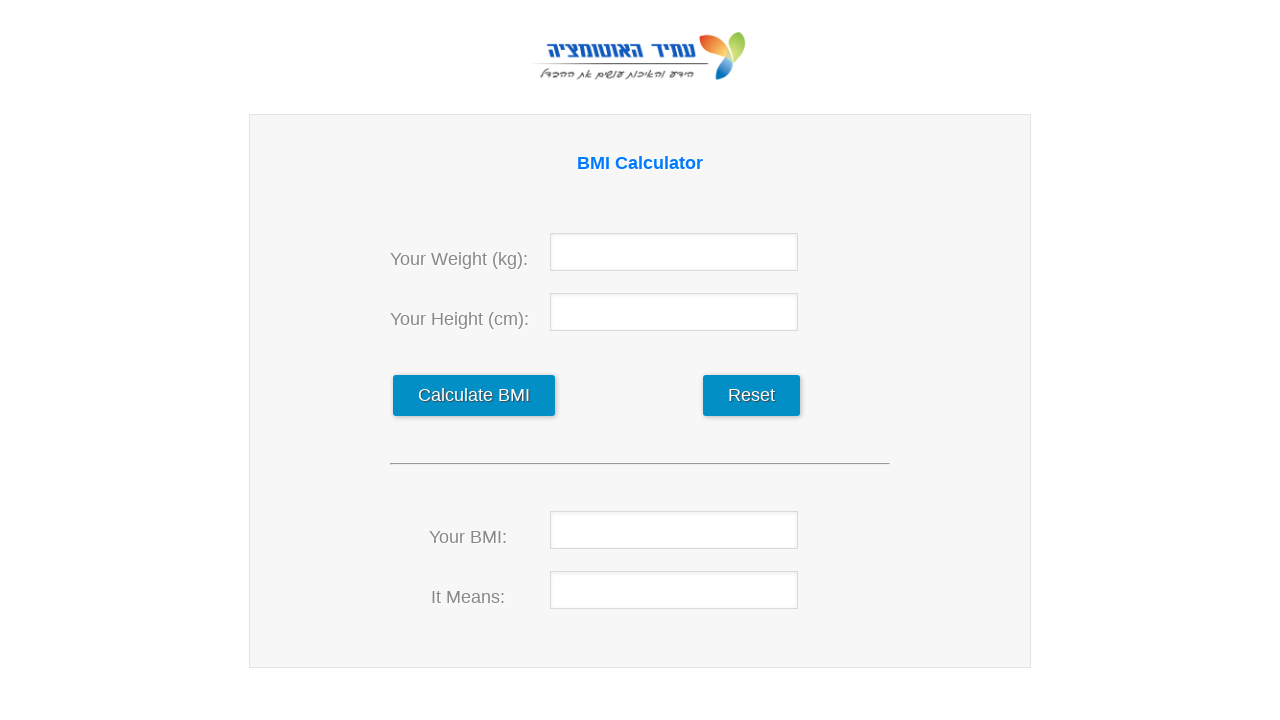

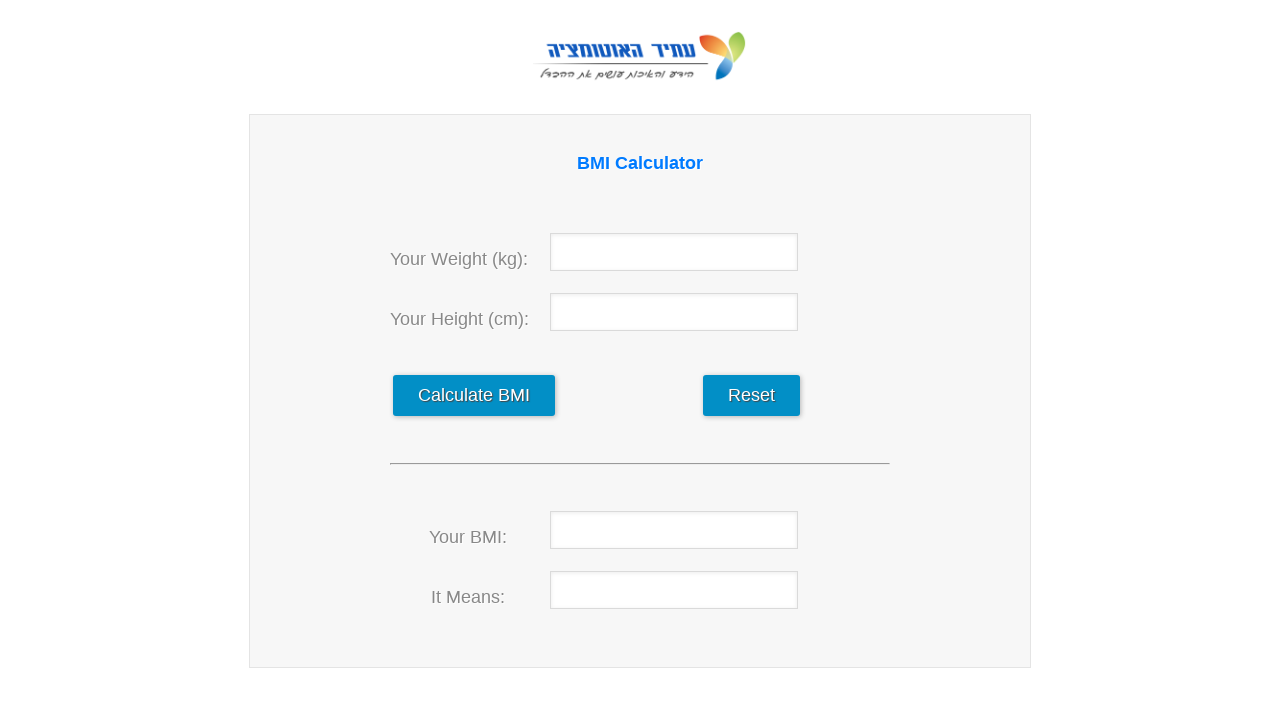